Tests that the Rent-A-Cat page has both Rent and Return buttons

Starting URL: https://cs1632.appspot.com/

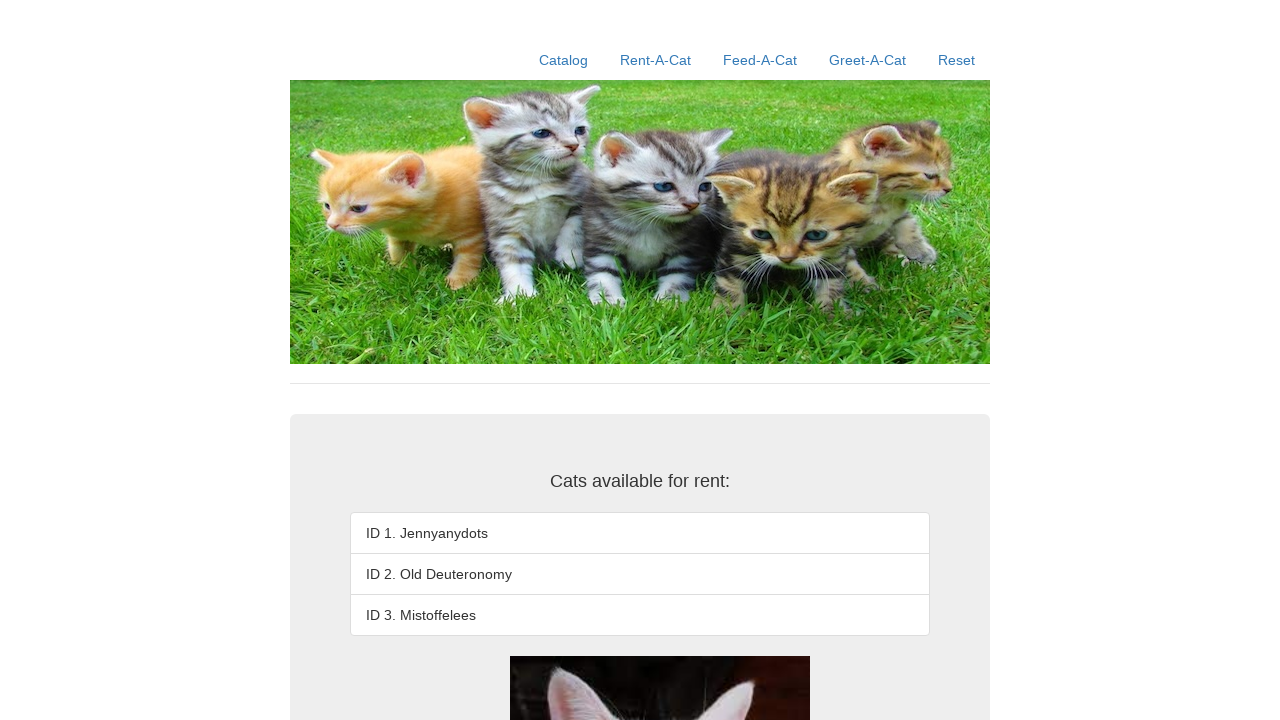

Reset cookies to clear state
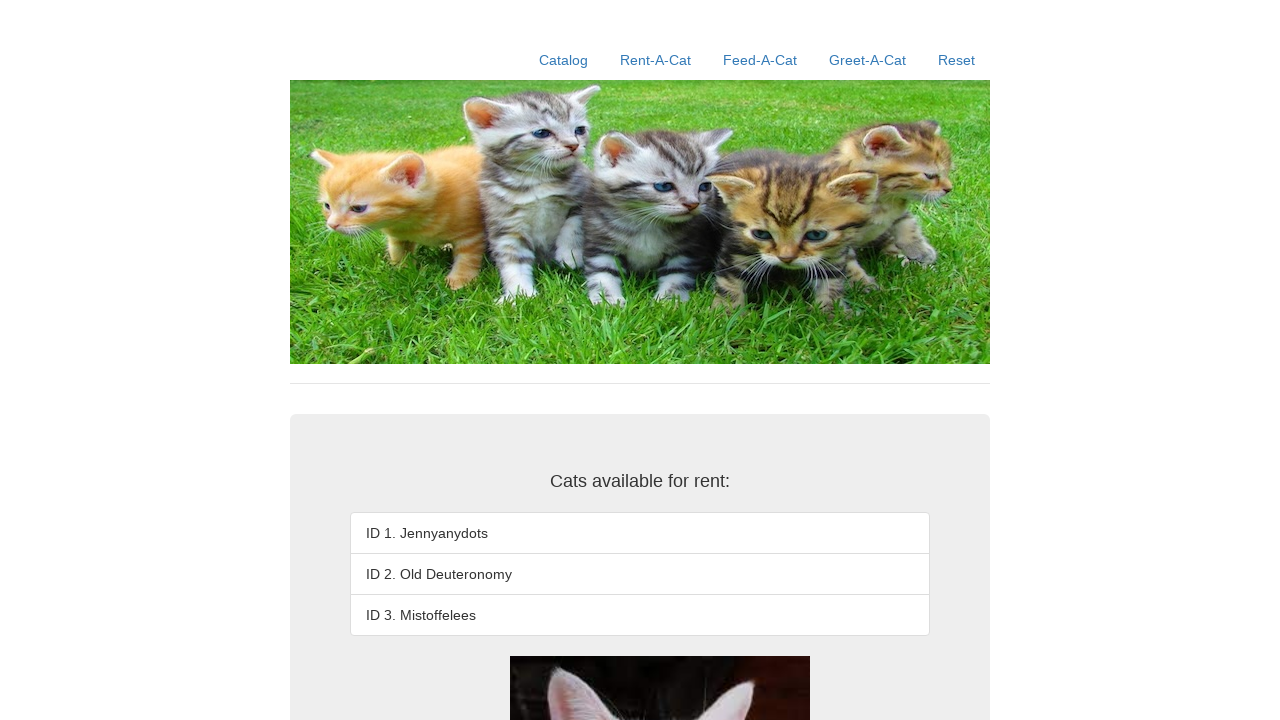

Navigated to Rent-A-Cat page at (656, 60) on a:text('Rent-A-Cat')
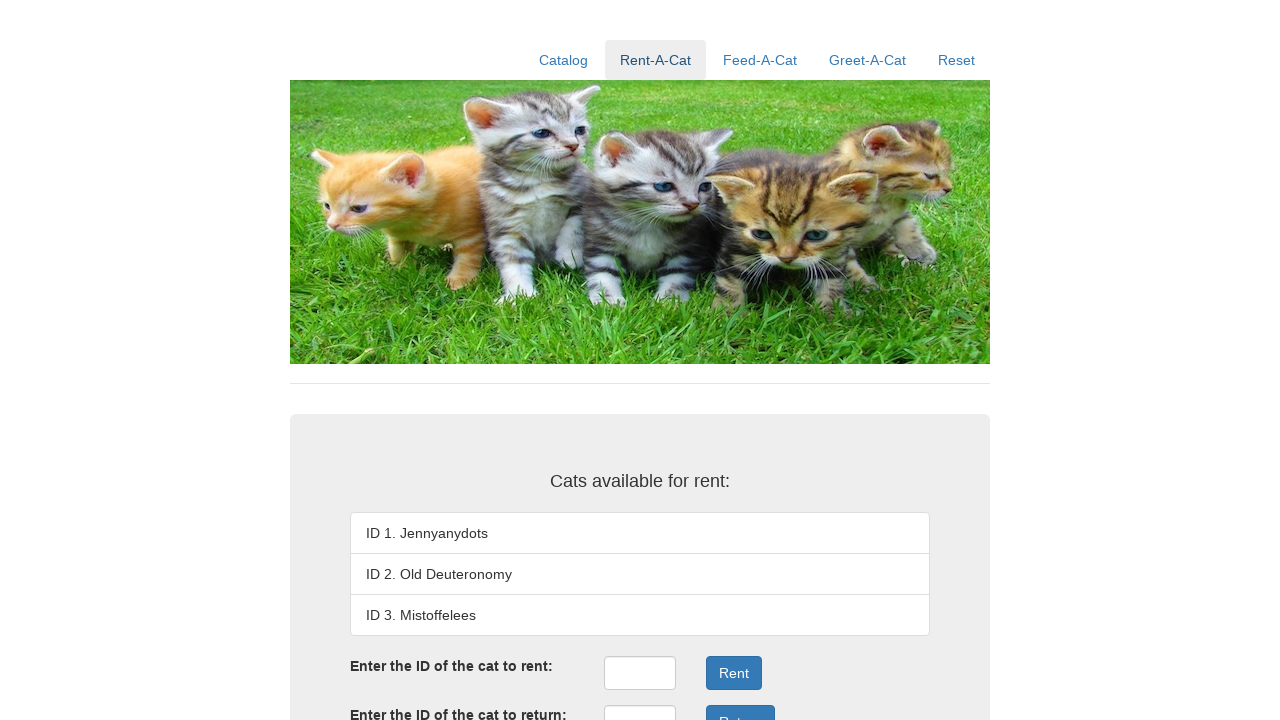

Verified Rent button exists
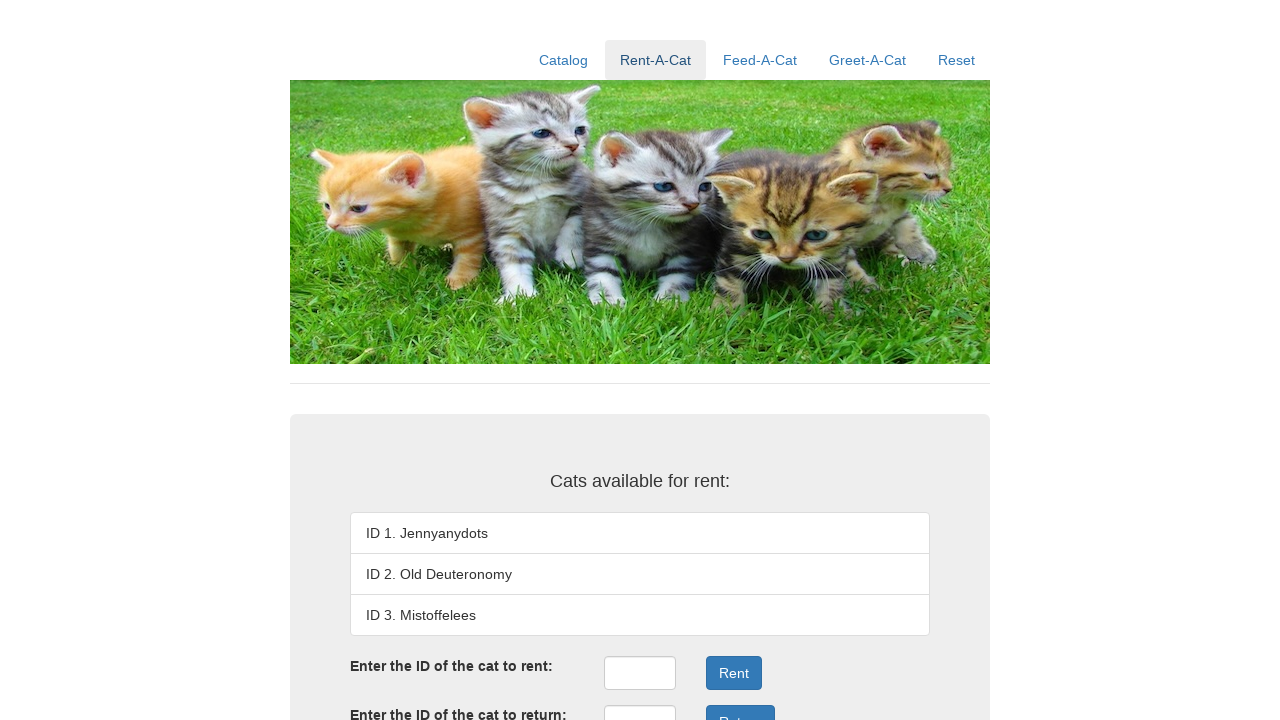

Verified Return button exists
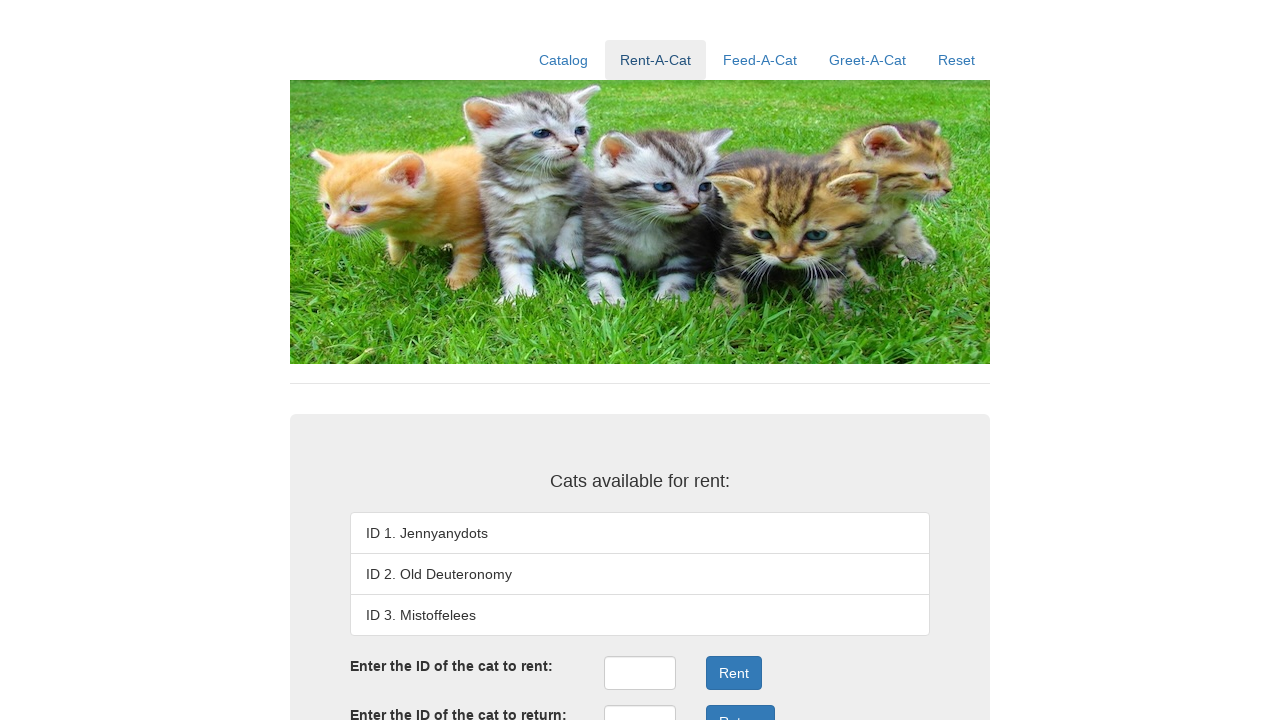

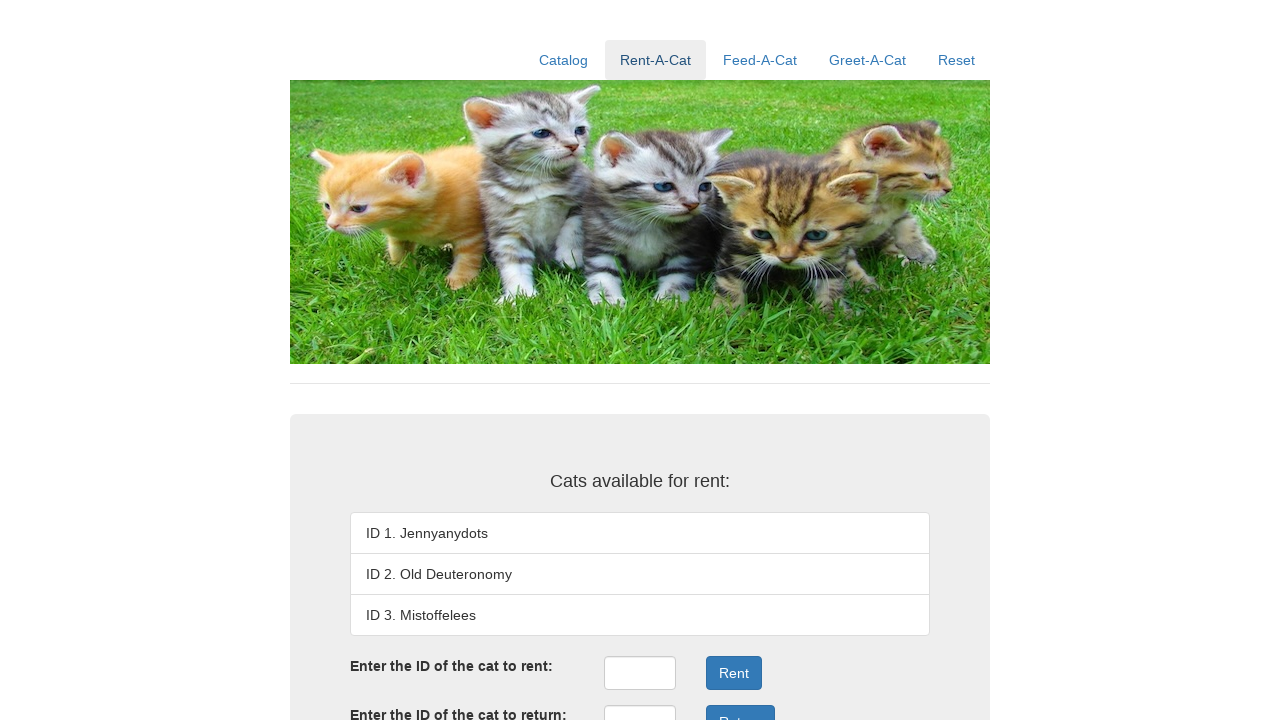